Tests the search functionality on Python.org by searching for "pycon" and verifying results are returned

Starting URL: http://www.python.org

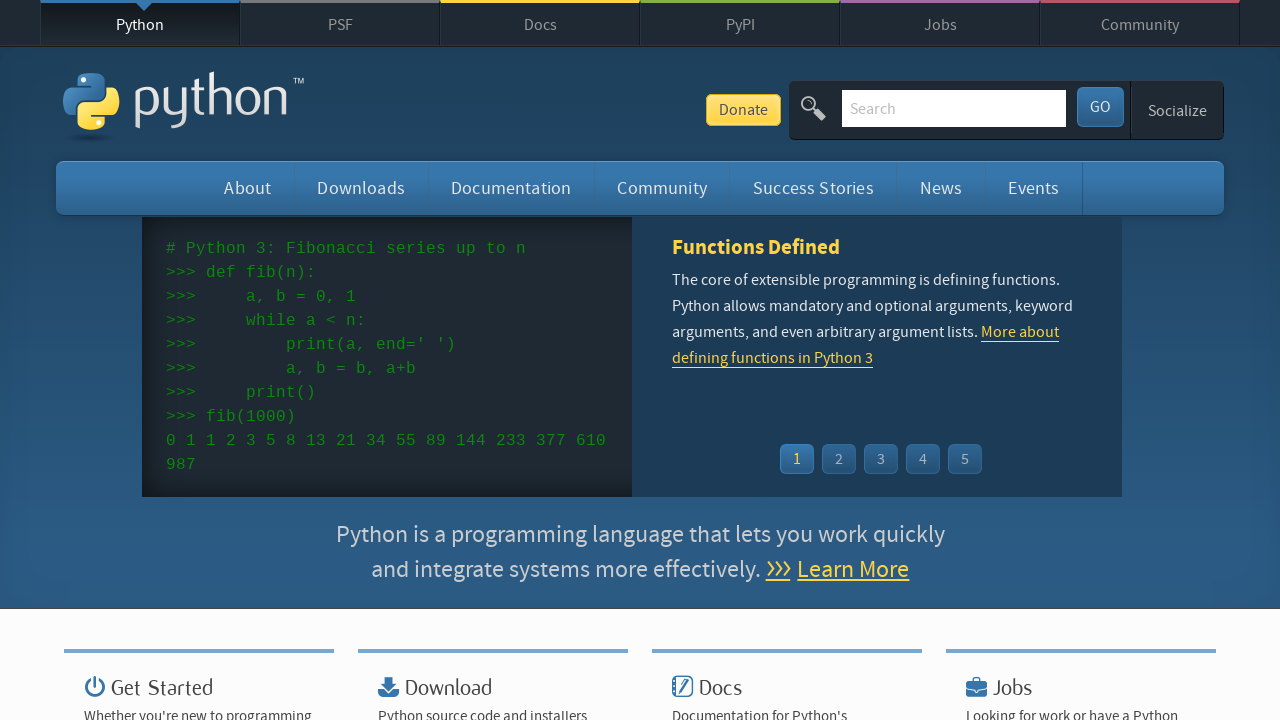

Filled search input with 'pycon' on input[name='q']
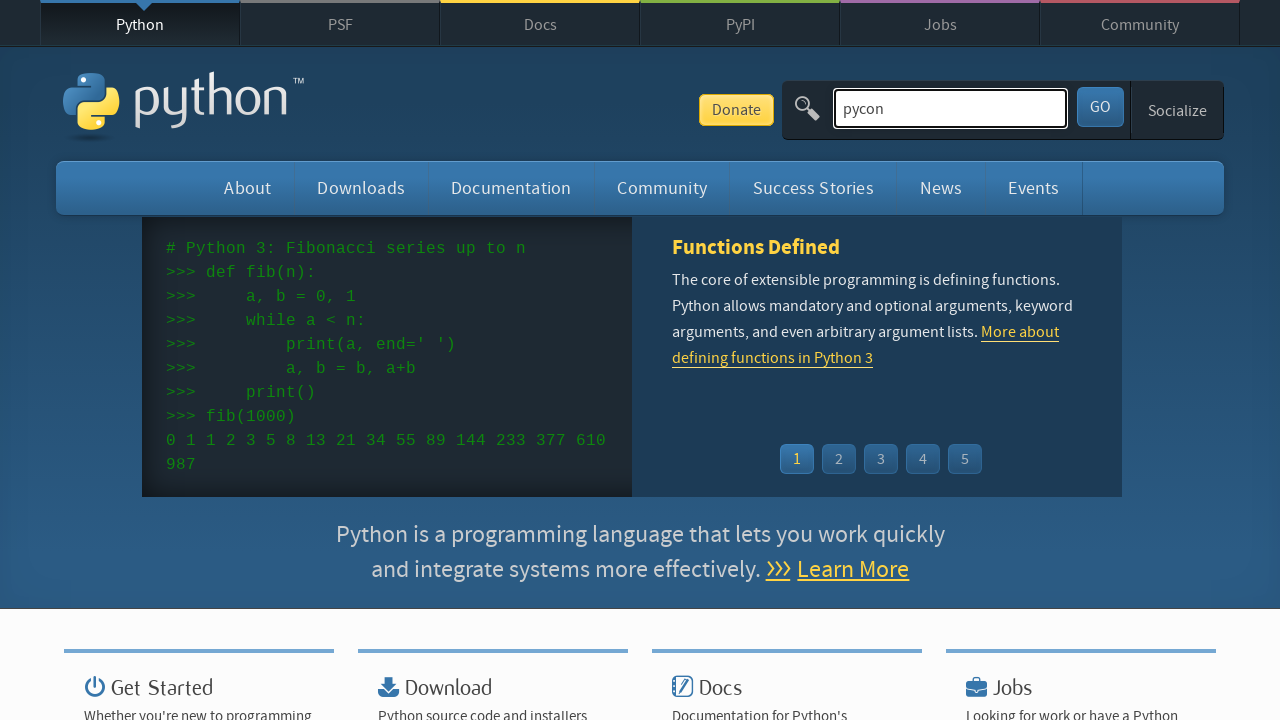

Pressed Enter to submit search query on input[name='q']
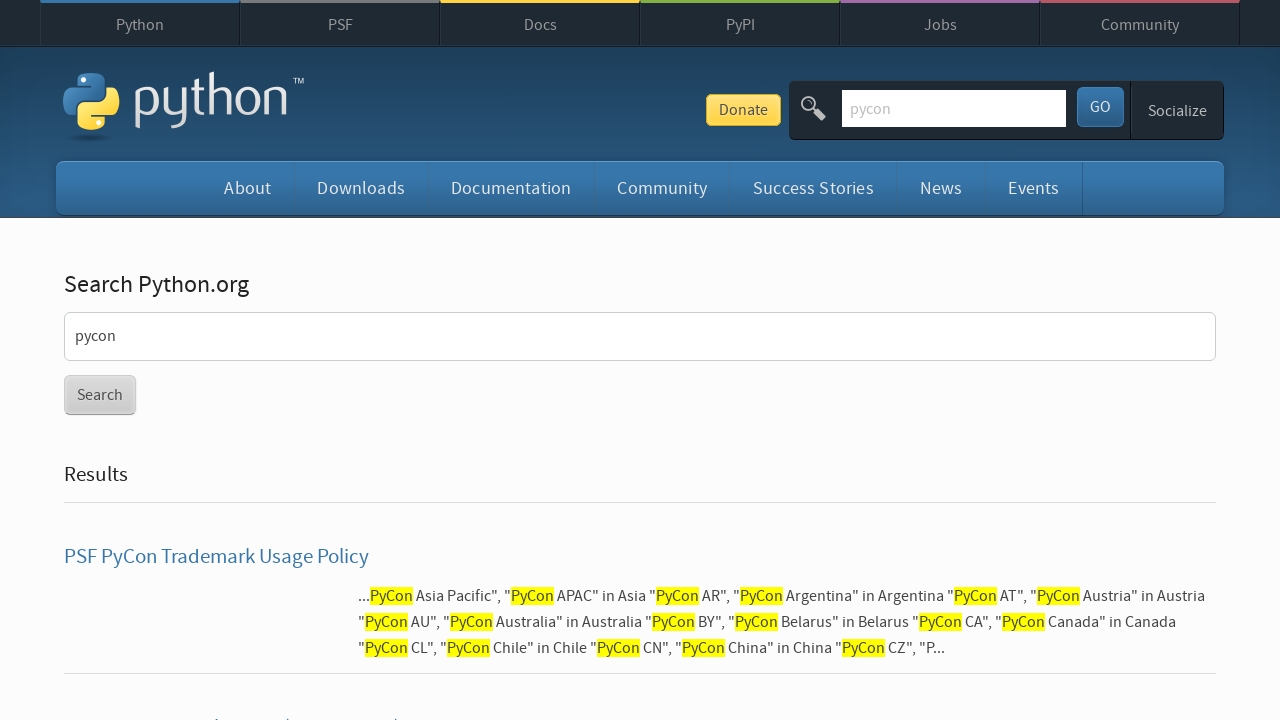

Verified that search results were returned (no 'No results found' message)
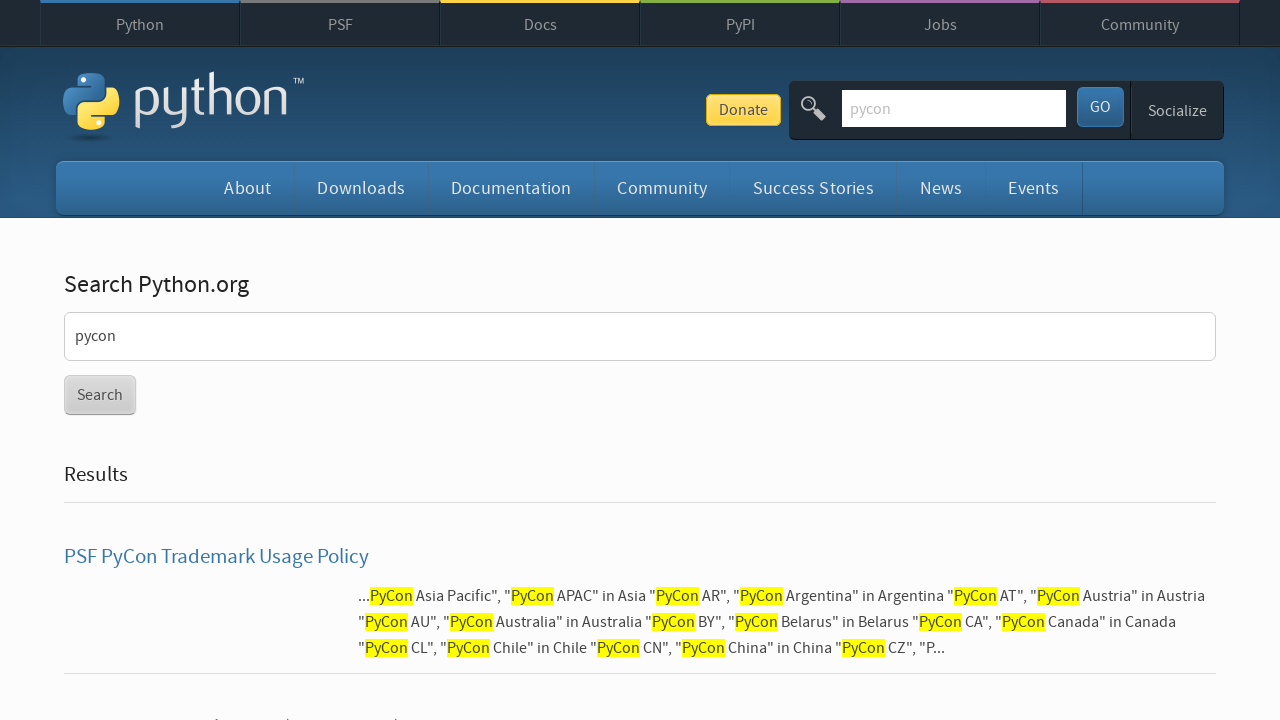

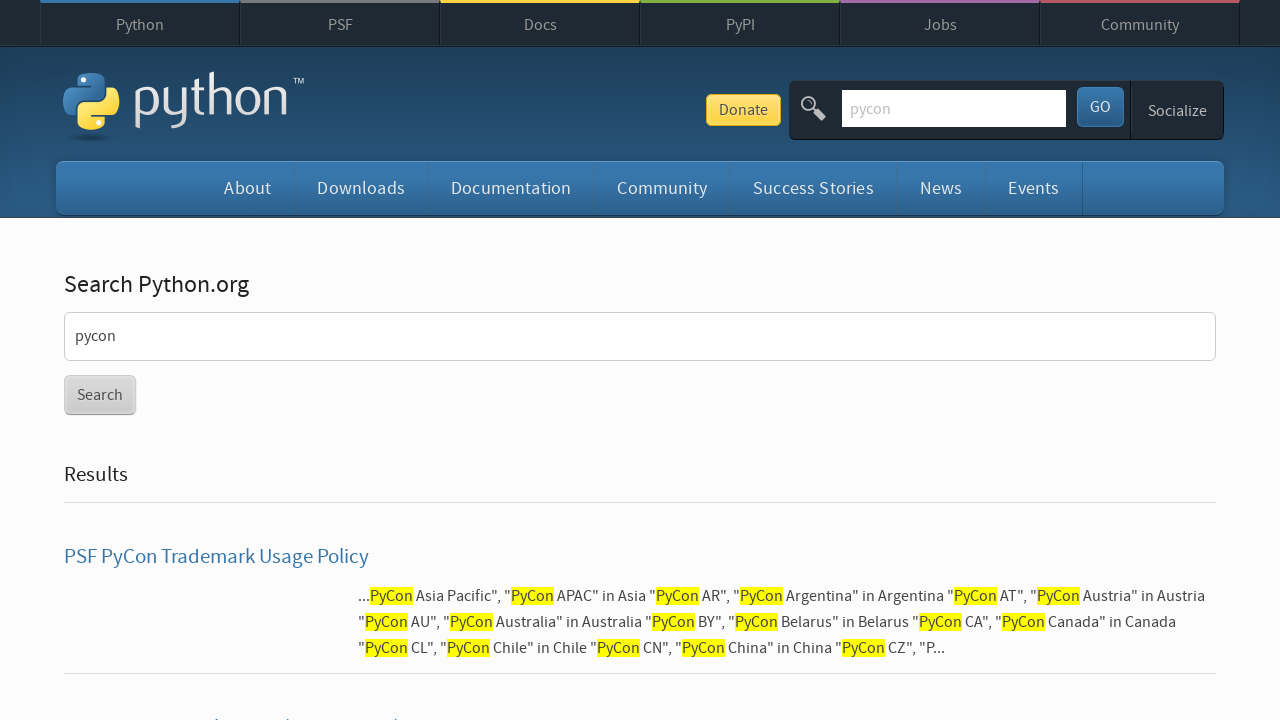